Tests that selecting Java from the platform dropdown navigates to the Java docs page

Starting URL: https://playwright.dev/

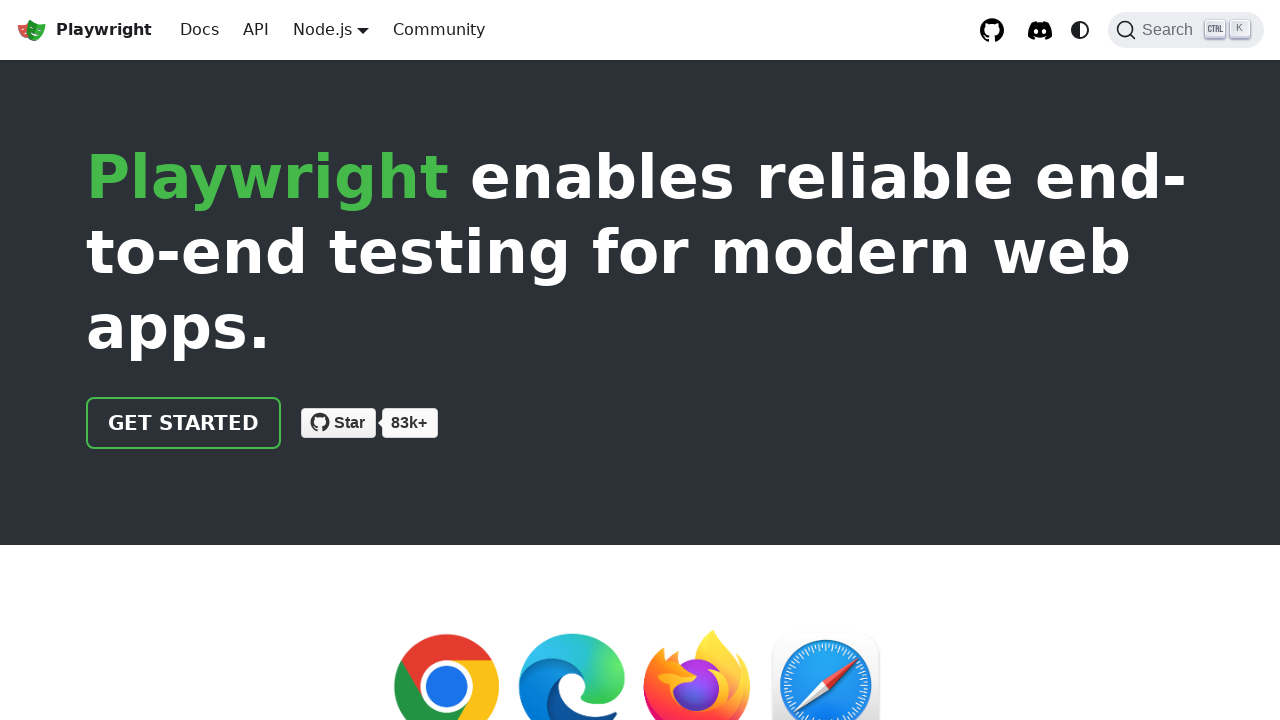

Clicked Docs link in navigation at (200, 30) on internal:role=link[name="Docs"i]
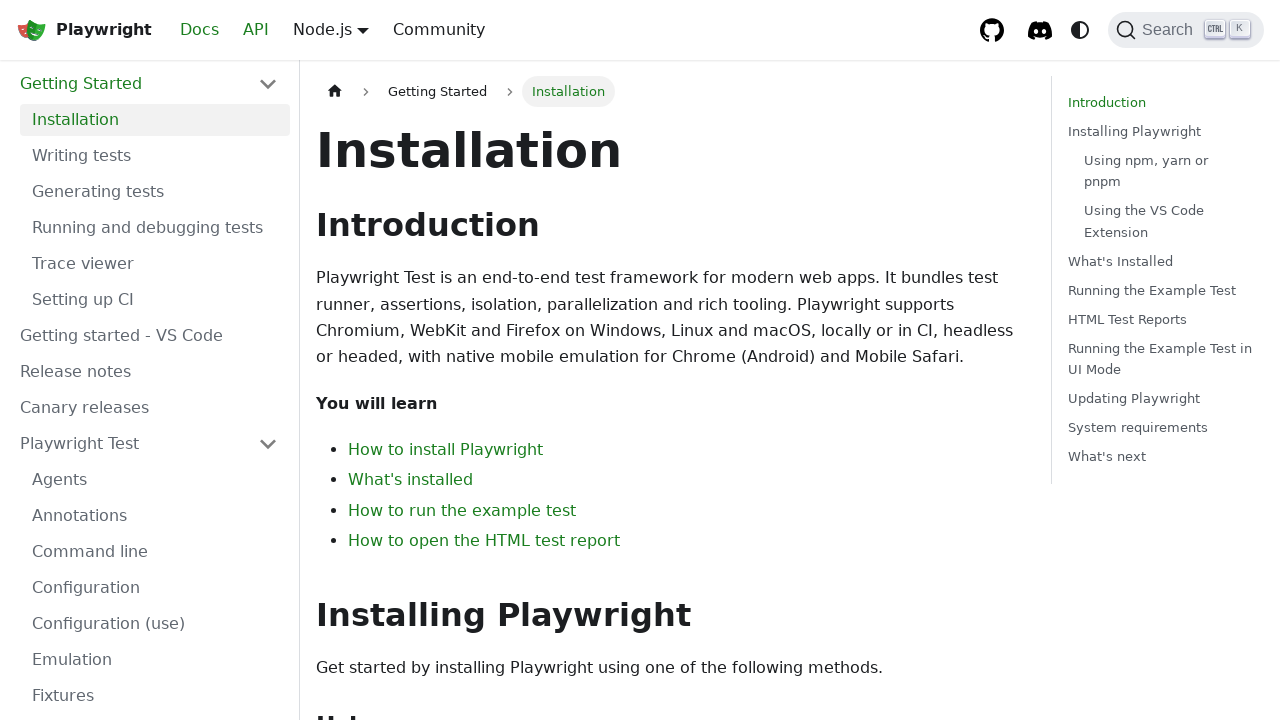

Hovered over platform dropdown menu at (331, 30) on .navbar__item.dropdown.dropdown--hoverable
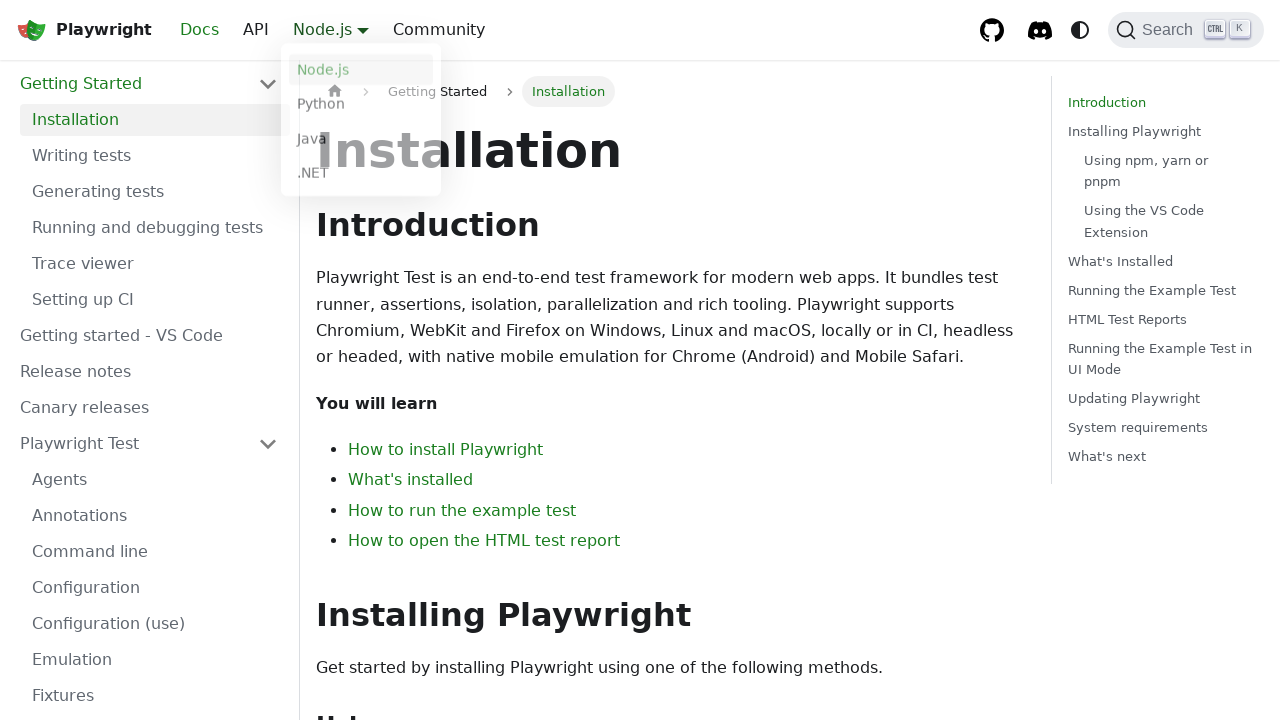

Selected Java from platform dropdown at (361, 142) on .navbar__item.dropdown.dropdown--hoverable >> internal:role=link[name="Java"i]
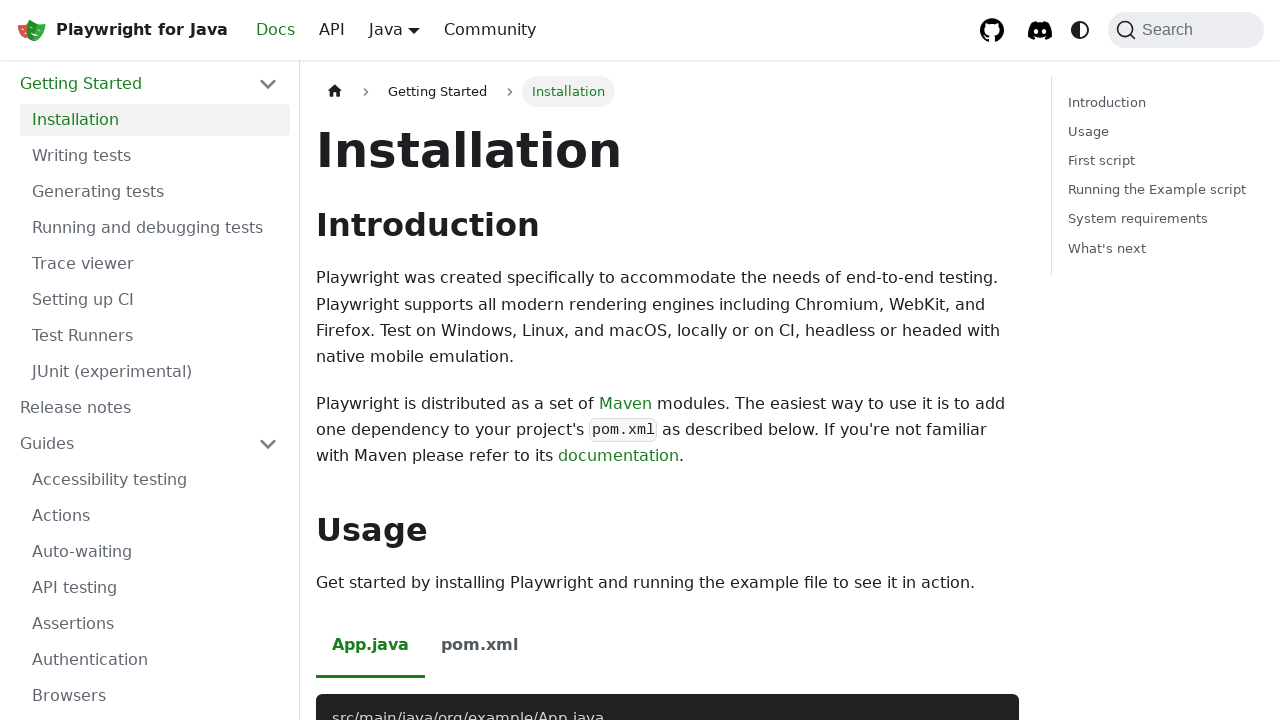

Verified navigation to Java docs page at https://playwright.dev/java/docs/intro
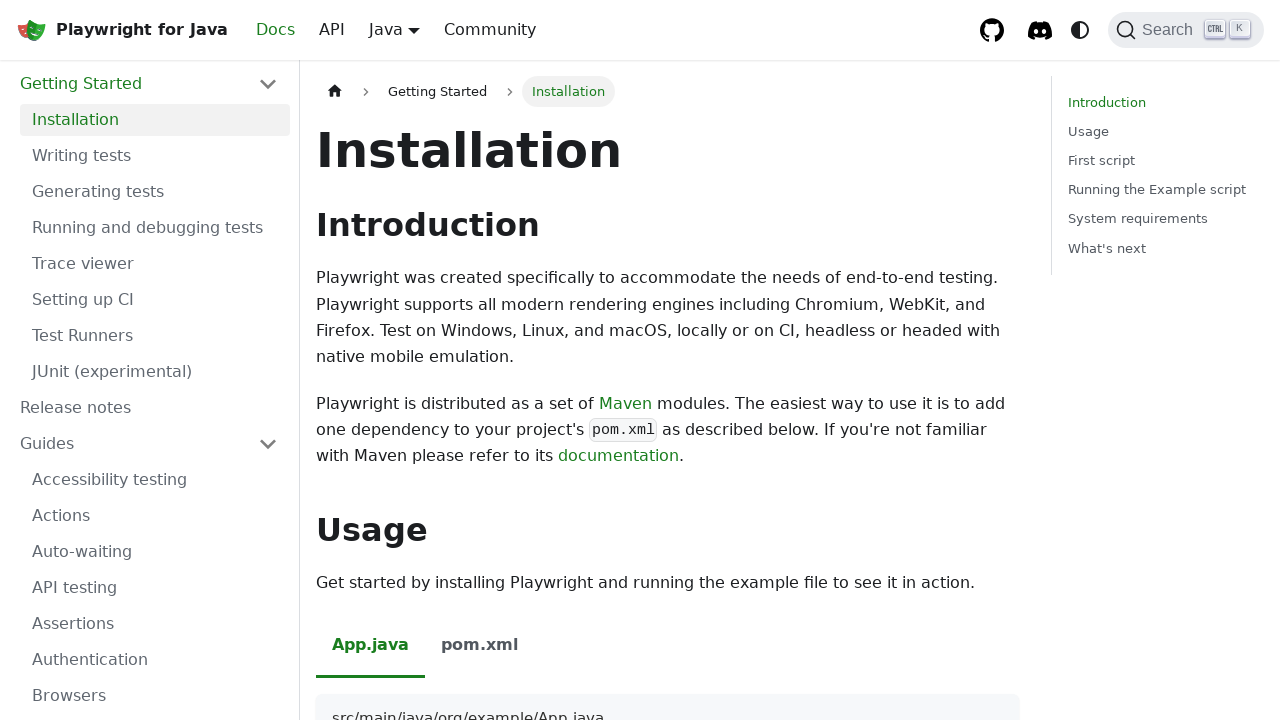

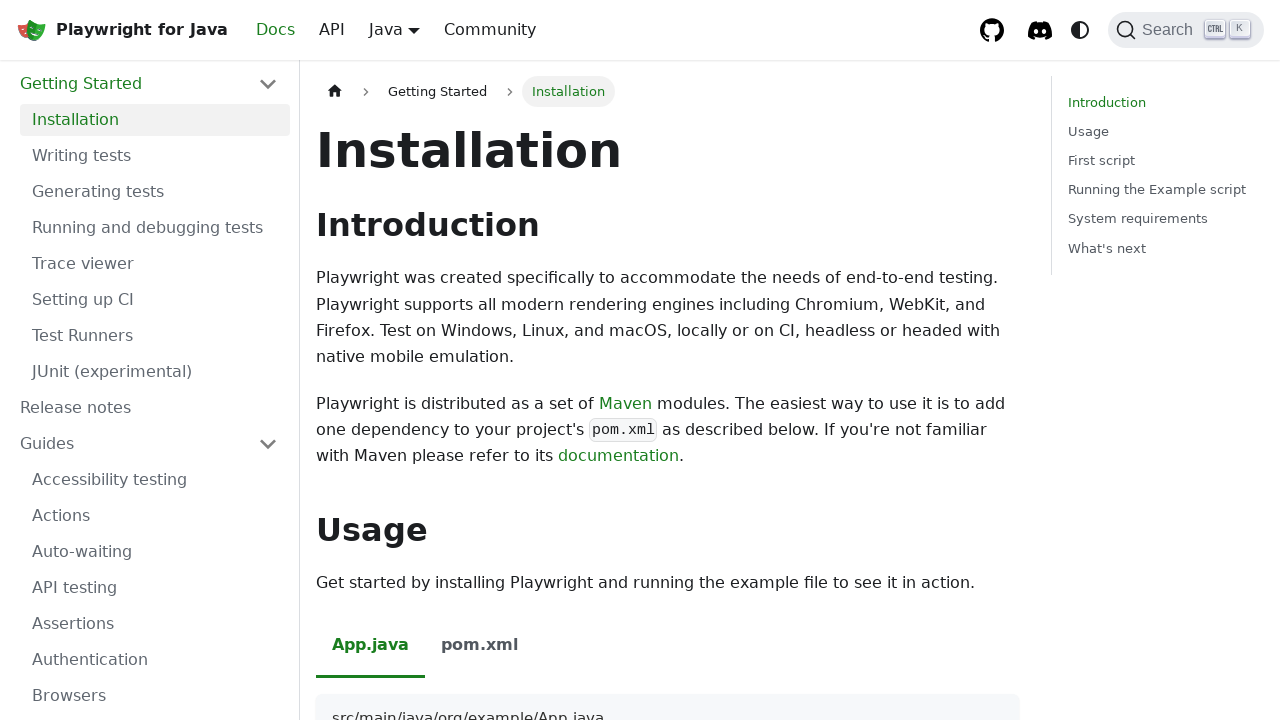